Tests autocomplete functionality by typing "uni" in a search box, selecting "United Kingdom" from the suggestions, submitting the form, and verifying the result contains the selected country.

Starting URL: https://testcenter.techproeducation.com/index.php?page=autocomplete

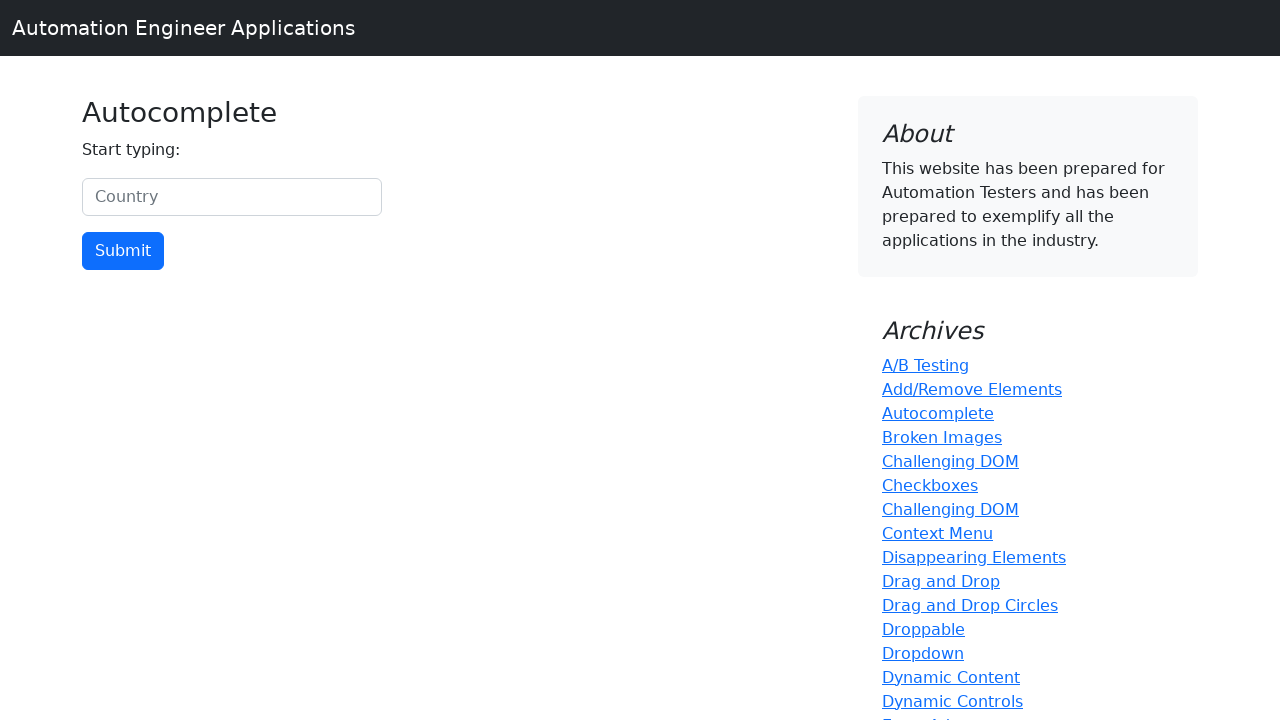

Typed 'uni' in the country search box on #myCountry
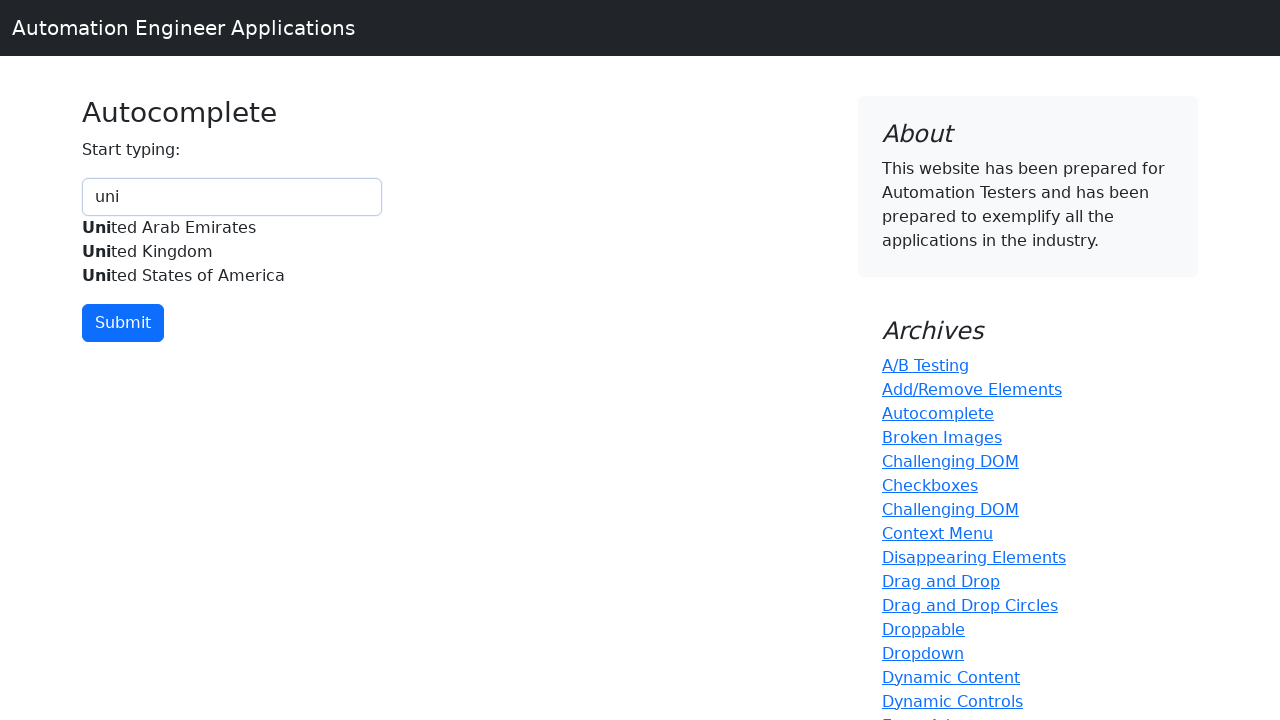

Autocomplete suggestions appeared
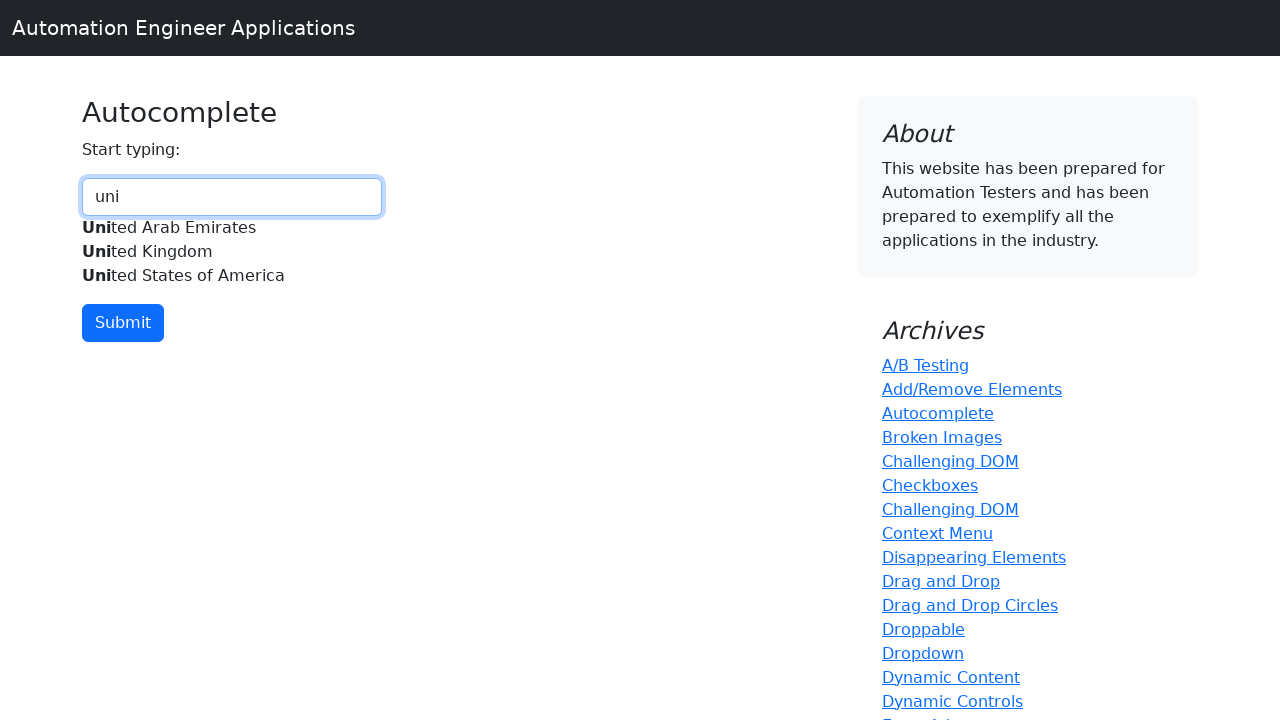

Selected 'United Kingdom' from autocomplete suggestions at (232, 252) on xpath=//div[@id='myCountryautocomplete-list']//*[.='United Kingdom']
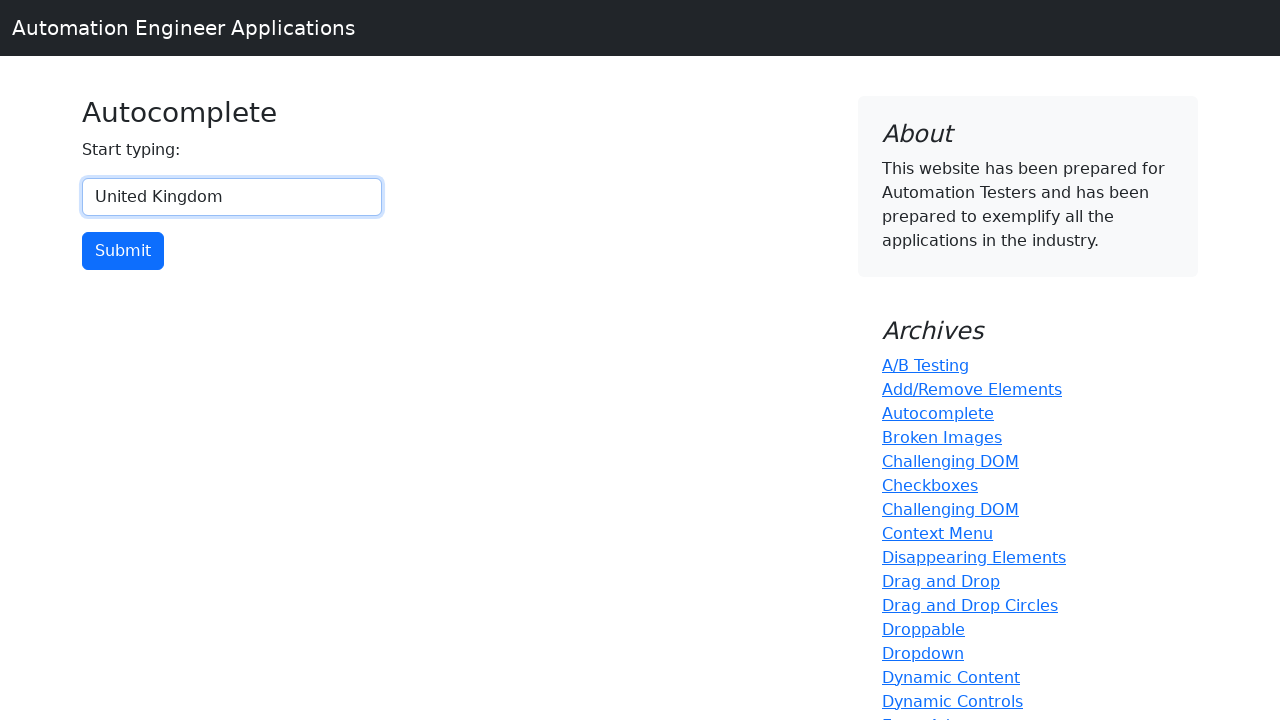

Clicked the submit button at (123, 251) on input[type='button']
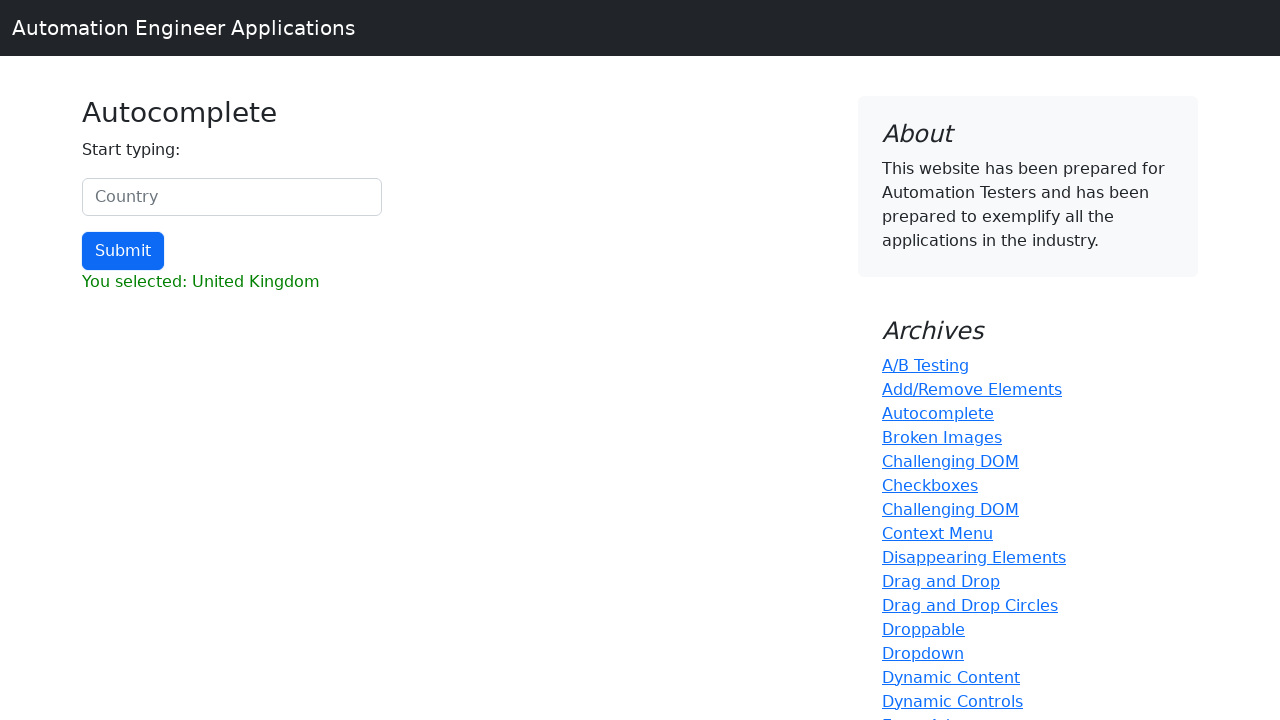

Result section loaded
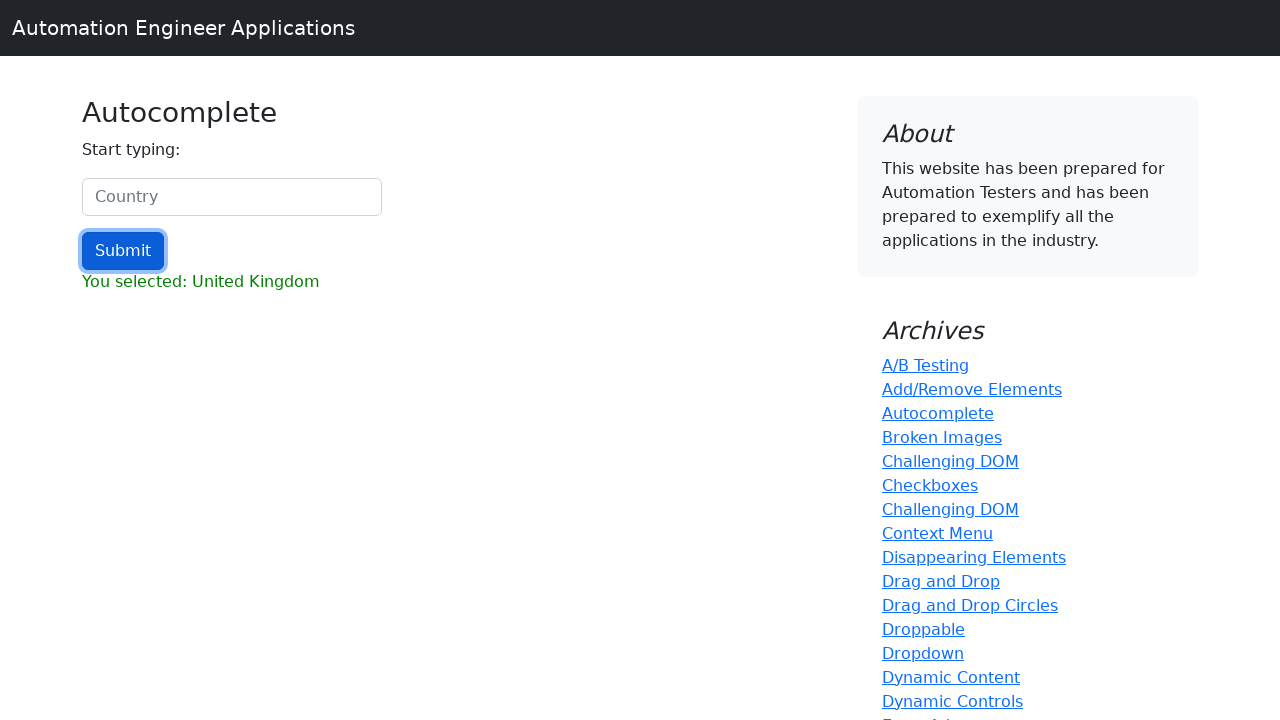

Retrieved result text content
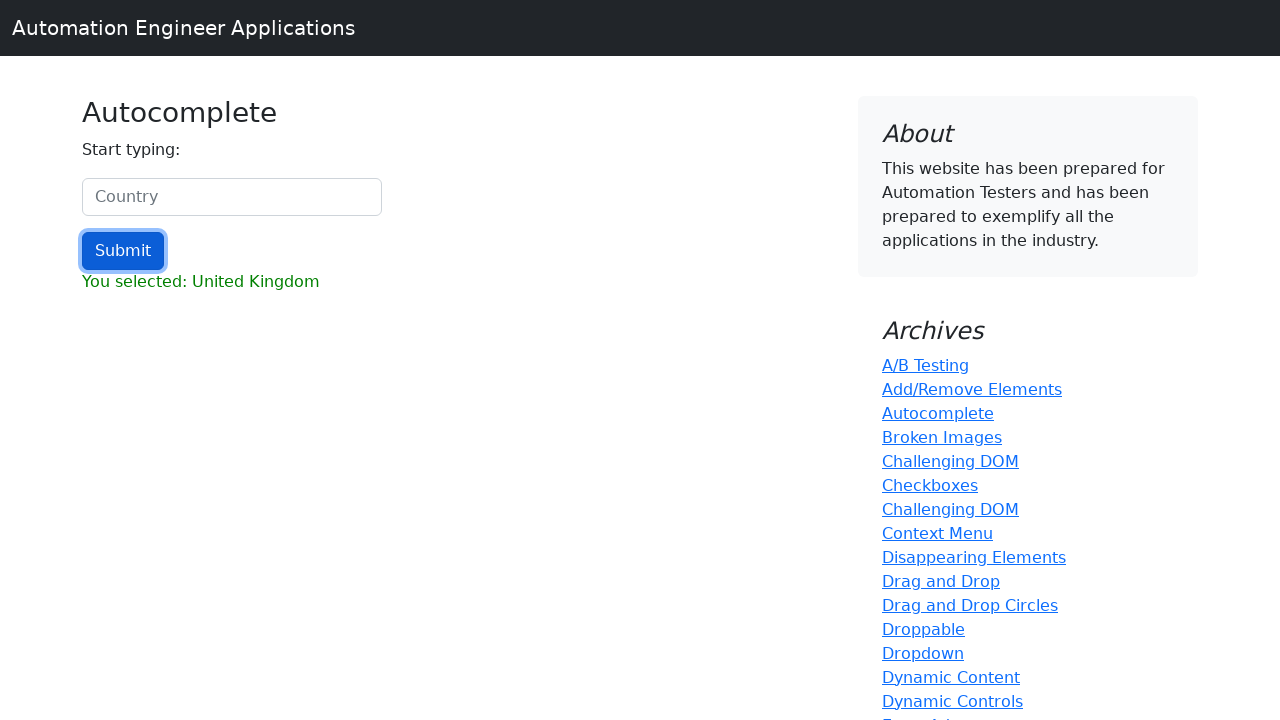

Verified that result contains 'United Kingdom'
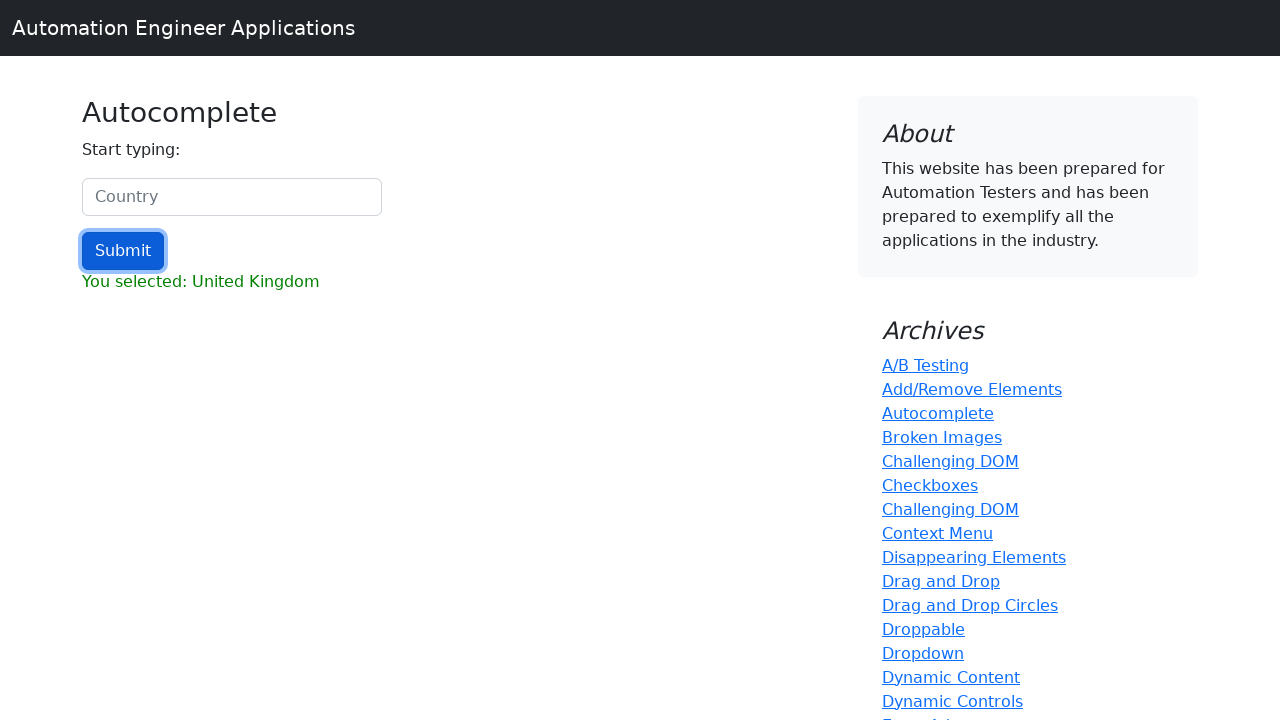

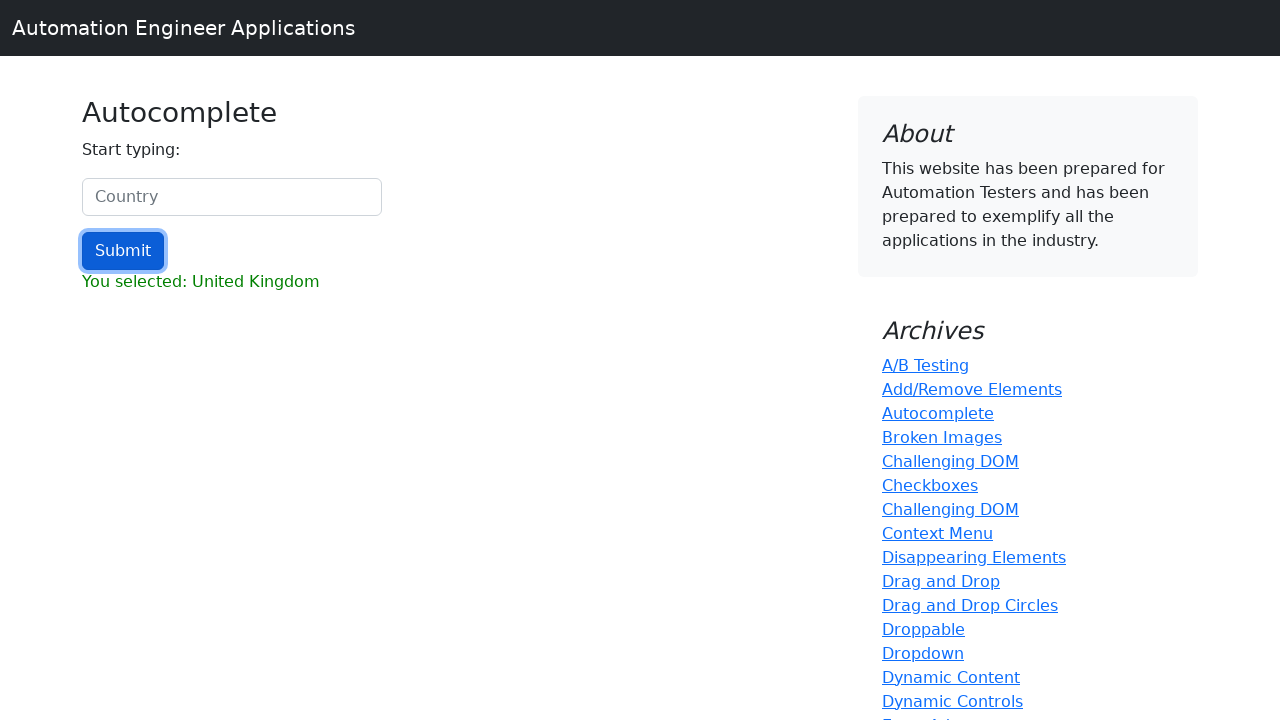